Tests that the second checkbox is initially checked, clicks it, and verifies it becomes unchecked.

Starting URL: http://the-internet.herokuapp.com/

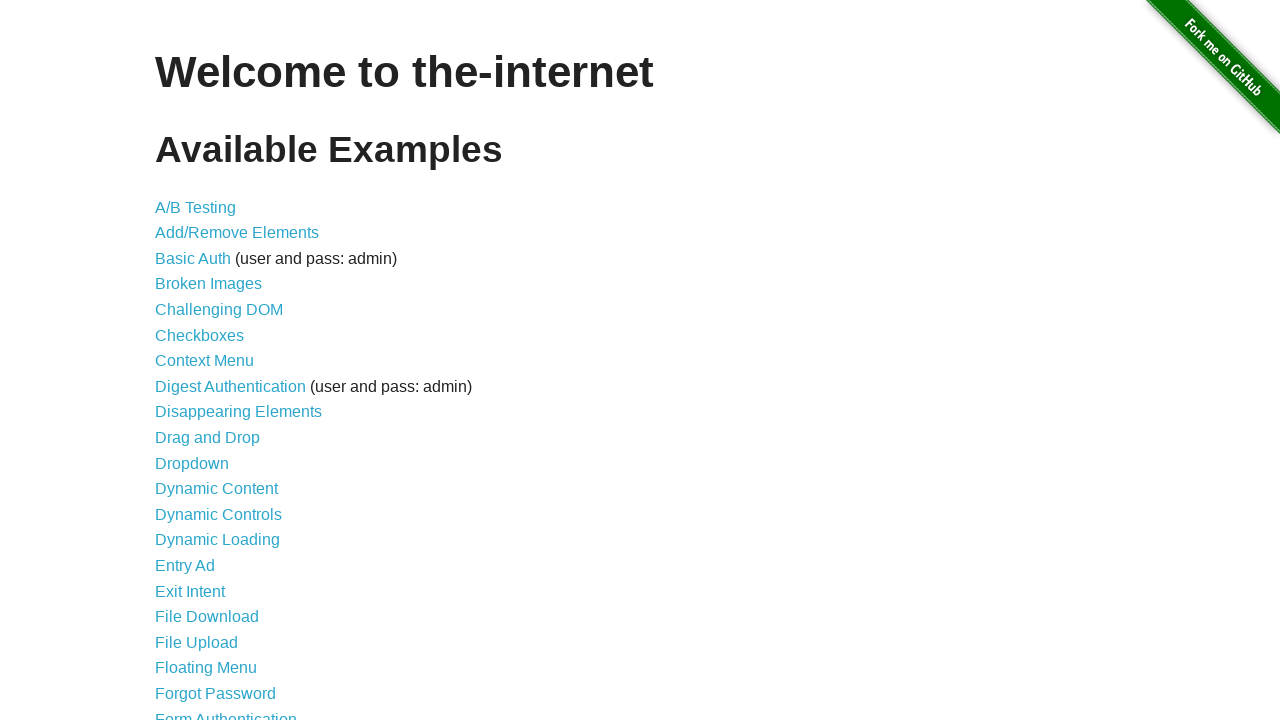

Clicked on Checkboxes link to navigate to checkboxes page at (200, 335) on xpath=//a[text()='Checkboxes' and @href='/checkboxes']
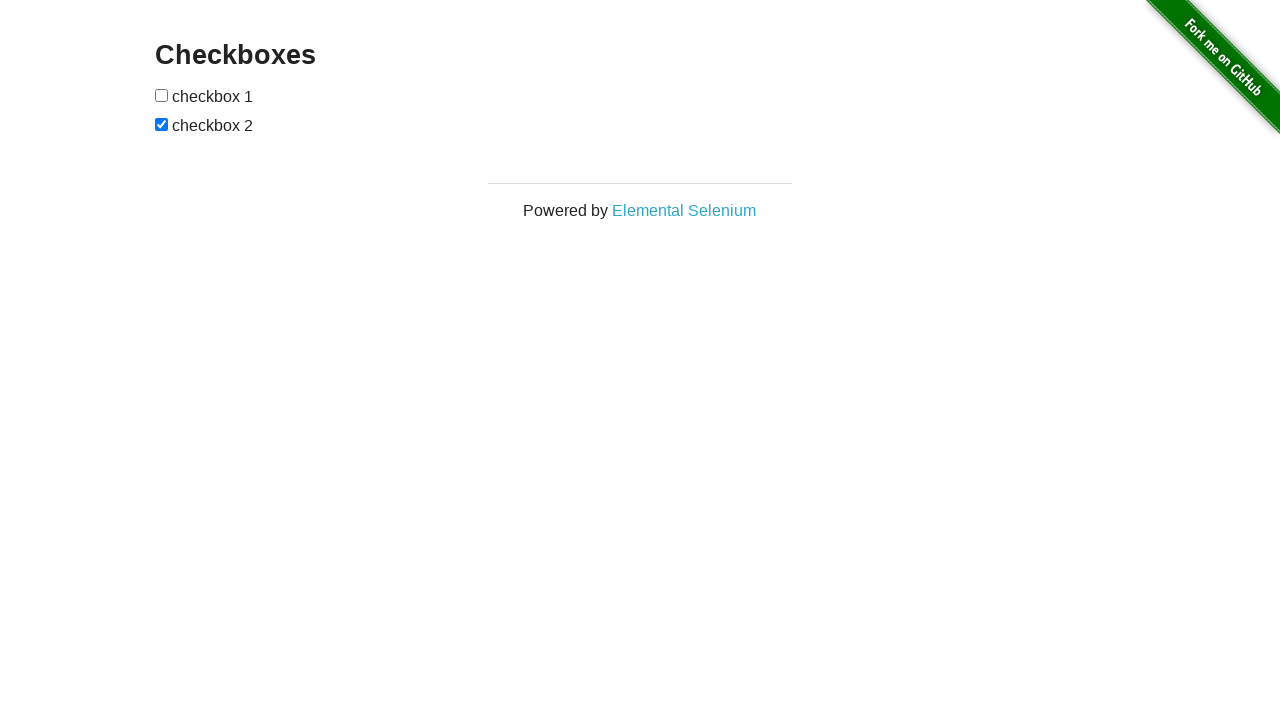

Checkboxes page loaded and checkbox elements are visible
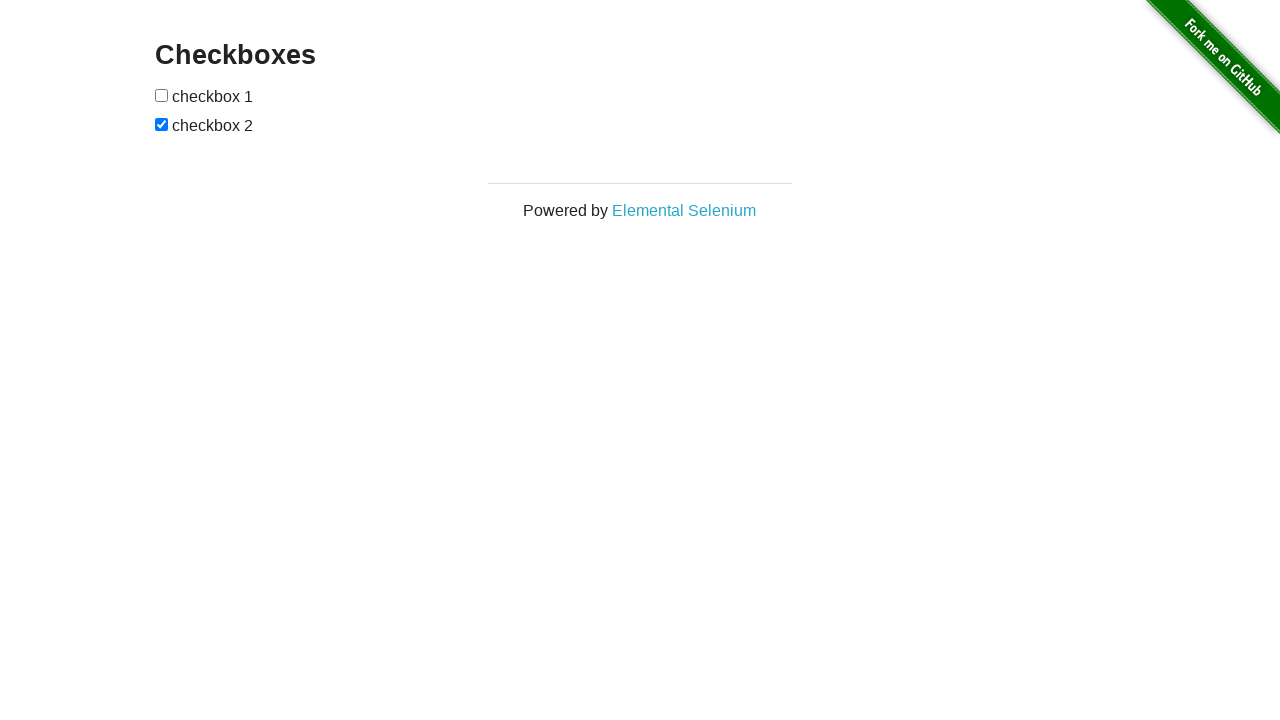

Located the second checkbox element
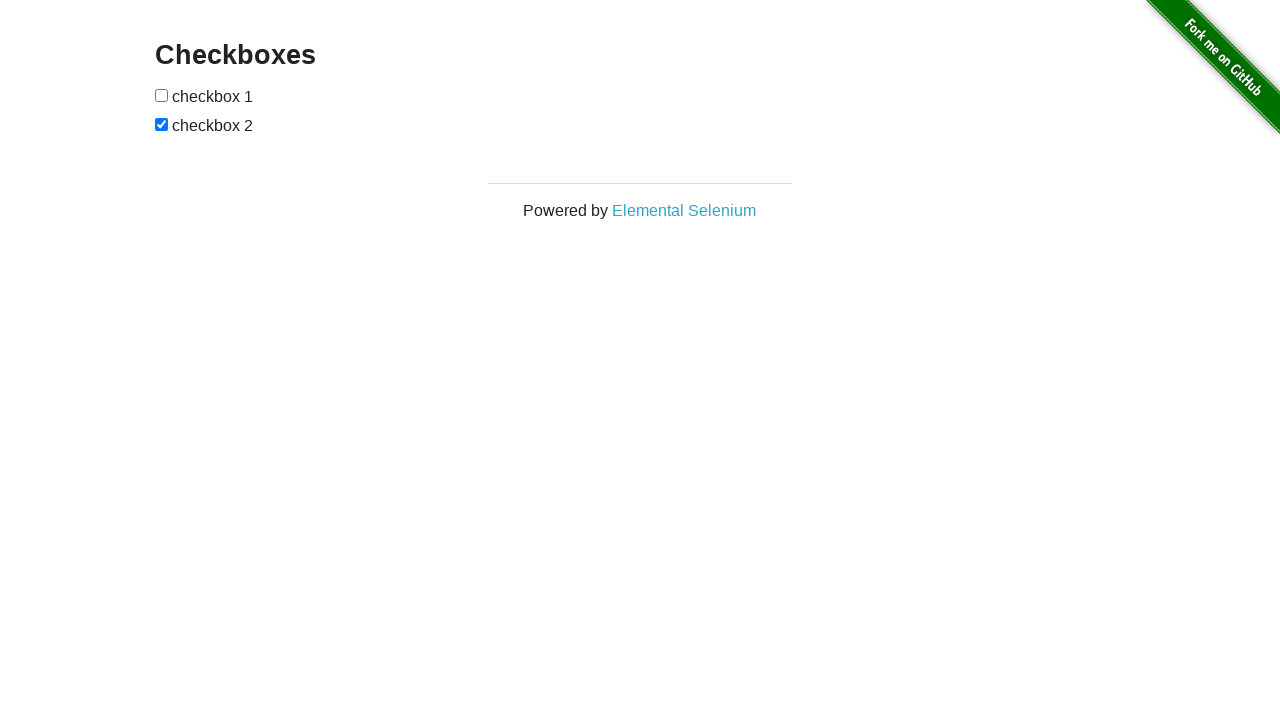

Verified that second checkbox is initially checked
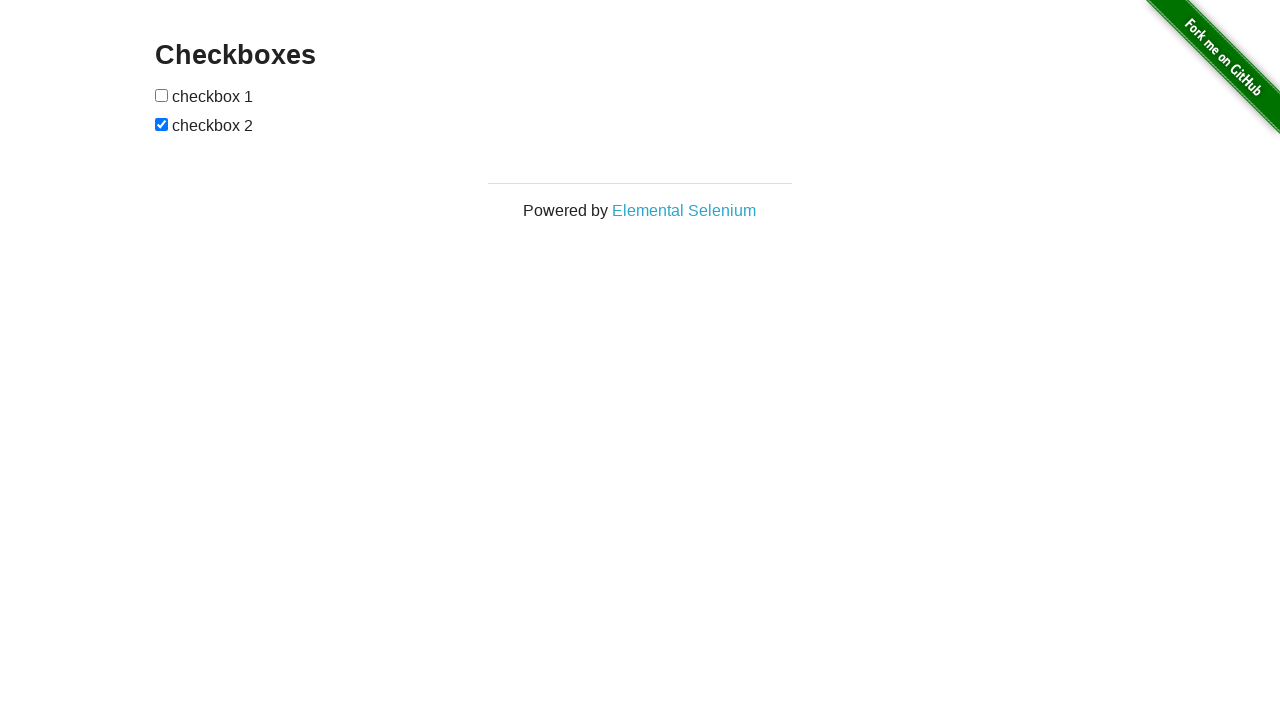

Clicked the second checkbox to uncheck it at (162, 124) on xpath=//input[@type='checkbox'][2]
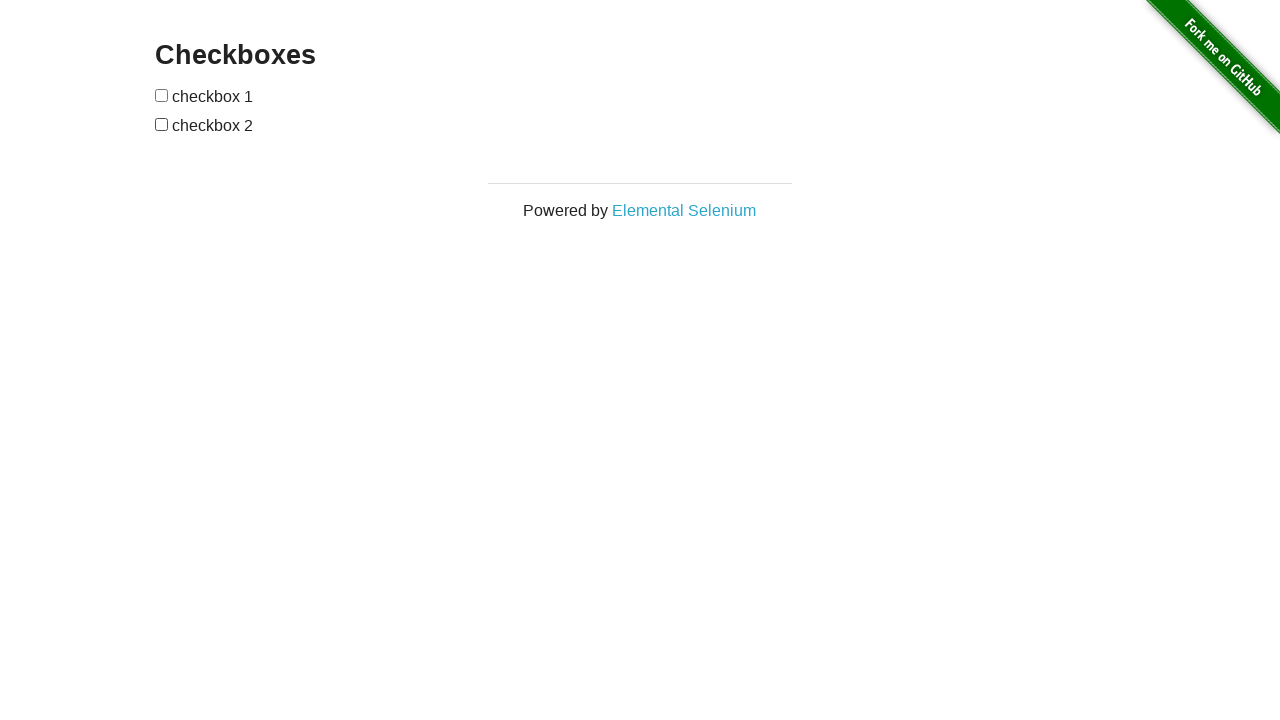

Verified that second checkbox is now unchecked
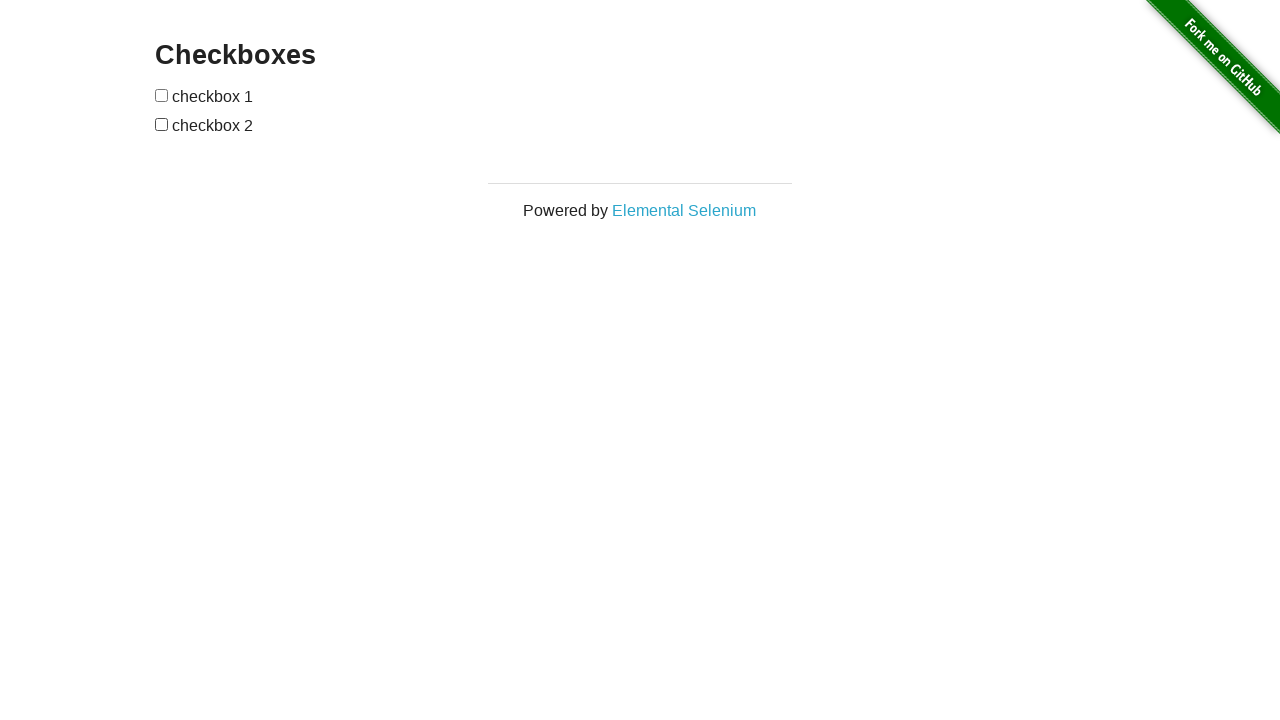

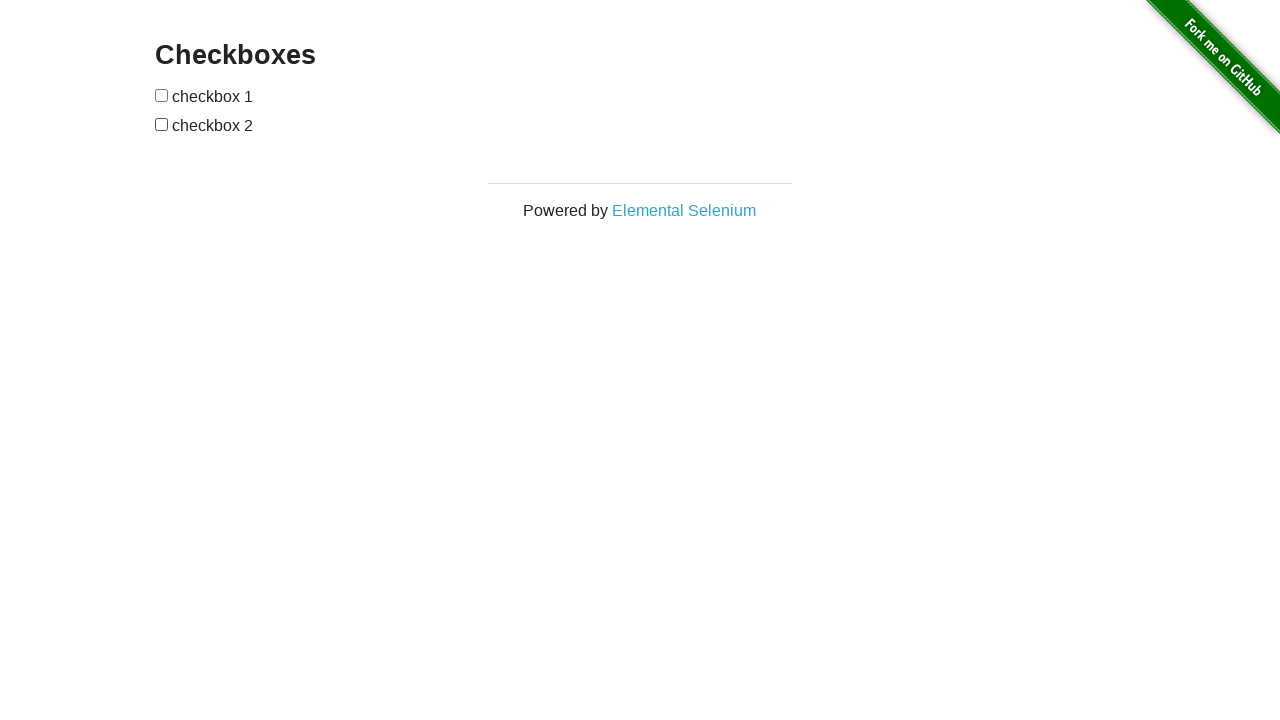